Tests file download functionality by navigating to a download page and clicking on a file link to initiate download

Starting URL: http://the-internet.herokuapp.com/download

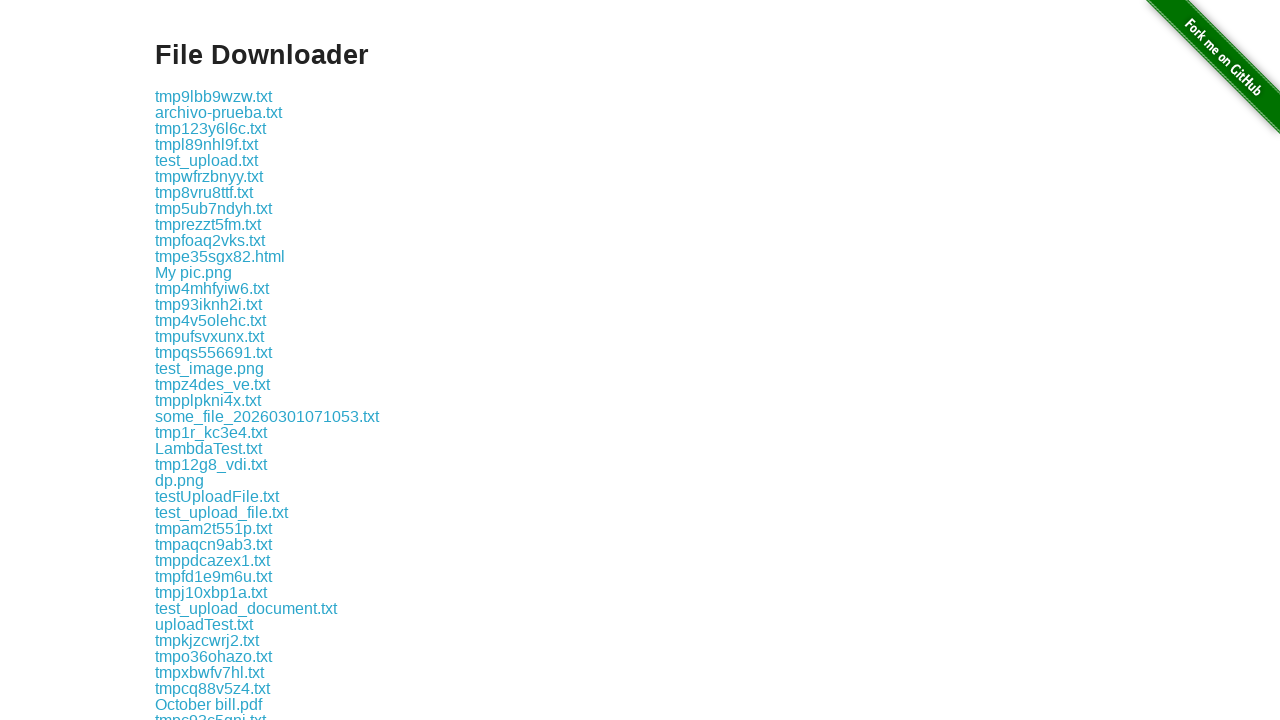

Navigated to download page
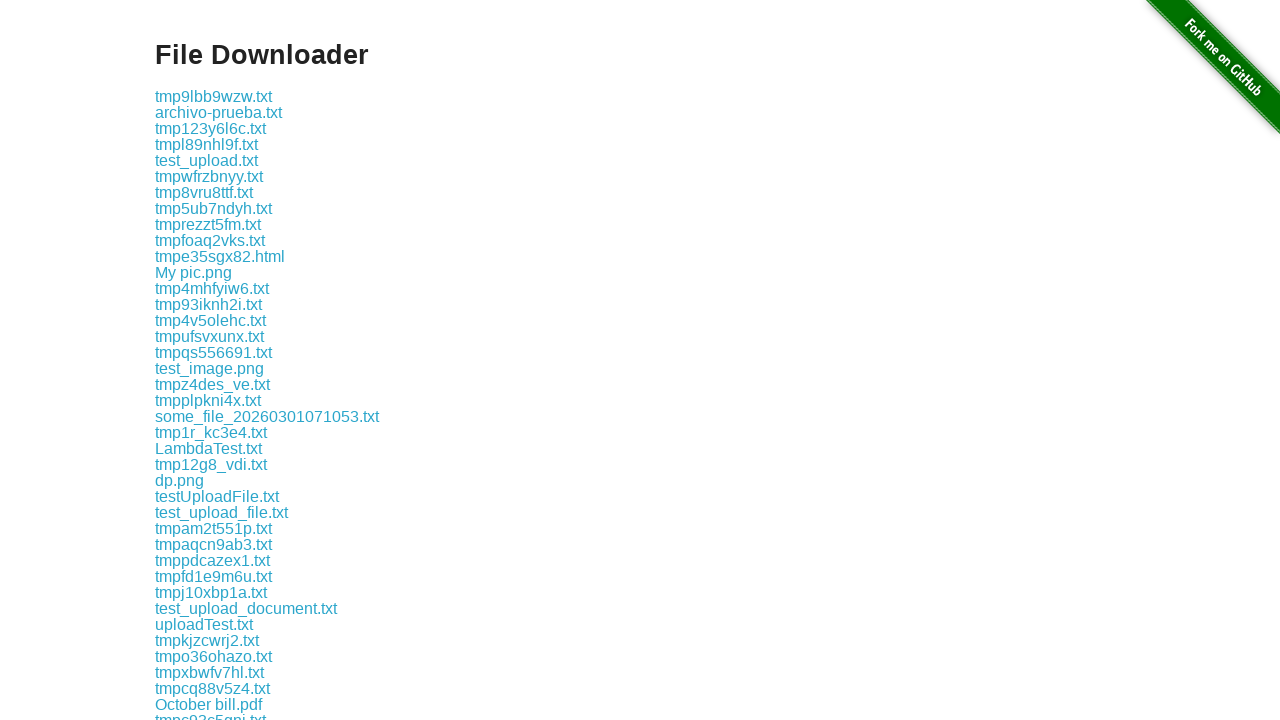

Clicked on file link to initiate download at (198, 360) on a:text('some-file.txt')
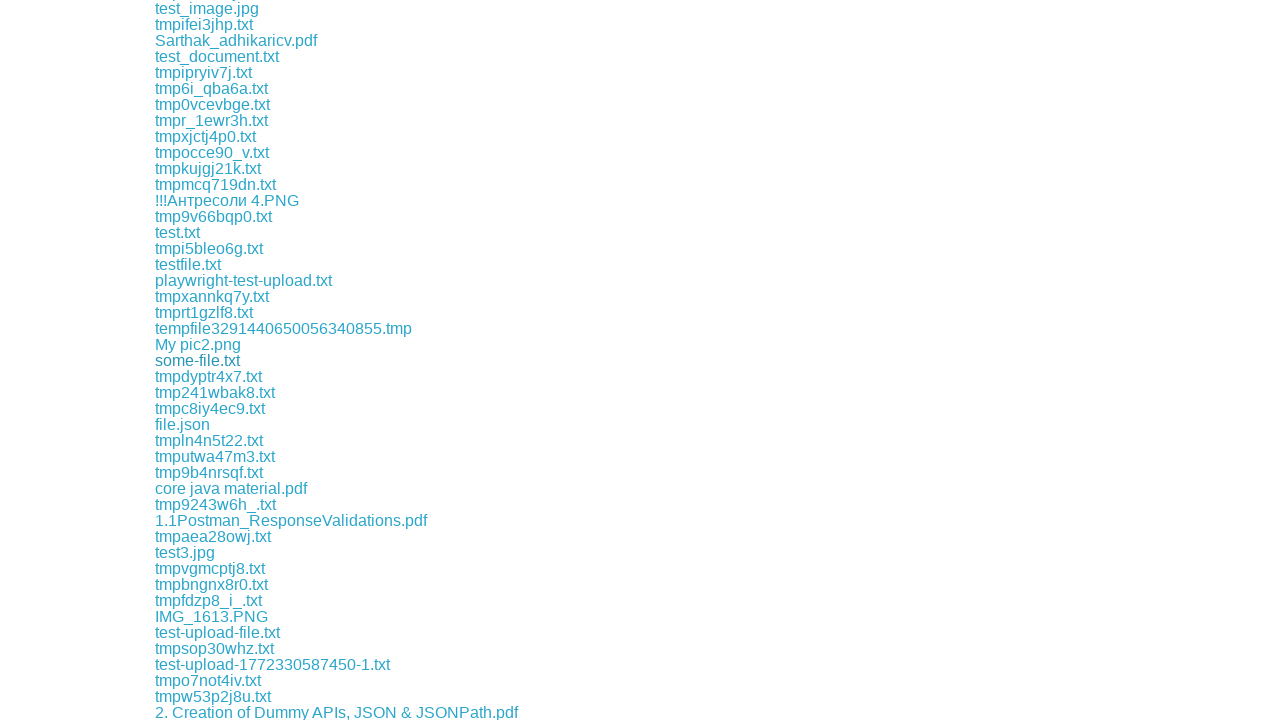

Waited 2 seconds for download to initiate
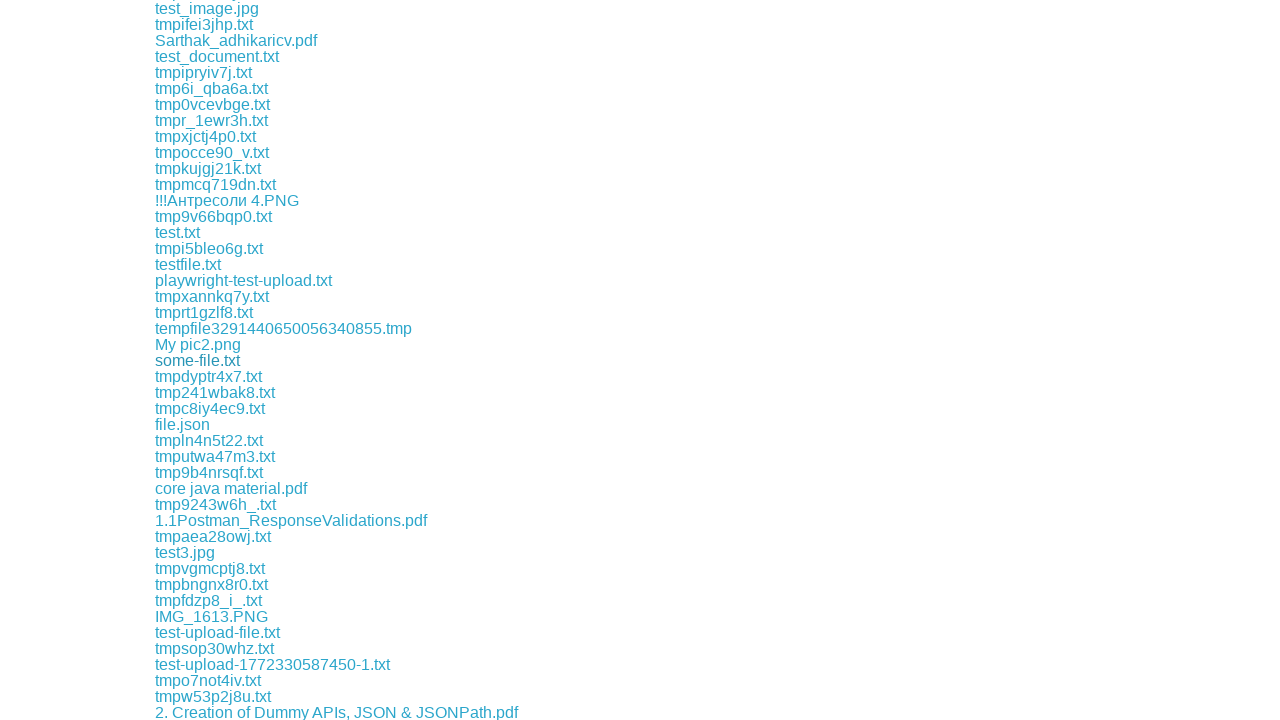

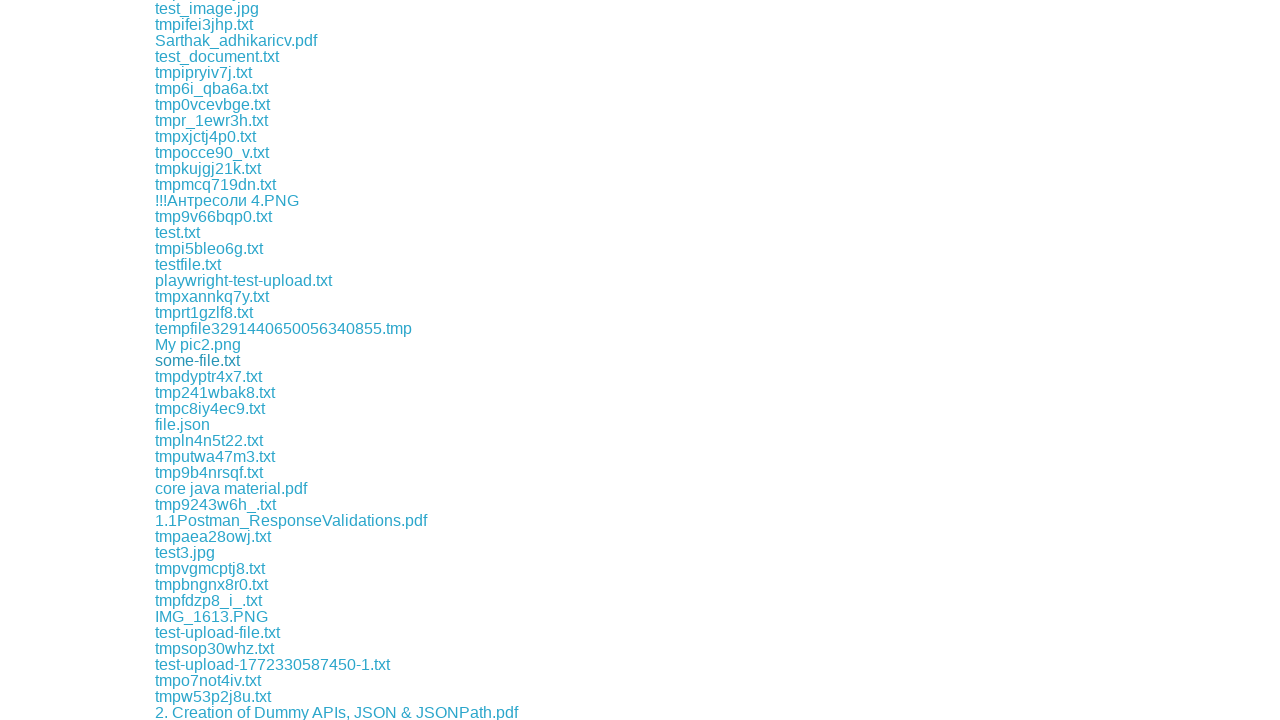